Opens the Demoblaze store homepage and verifies the browser launches successfully

Starting URL: https://www.demoblaze.com/index.html

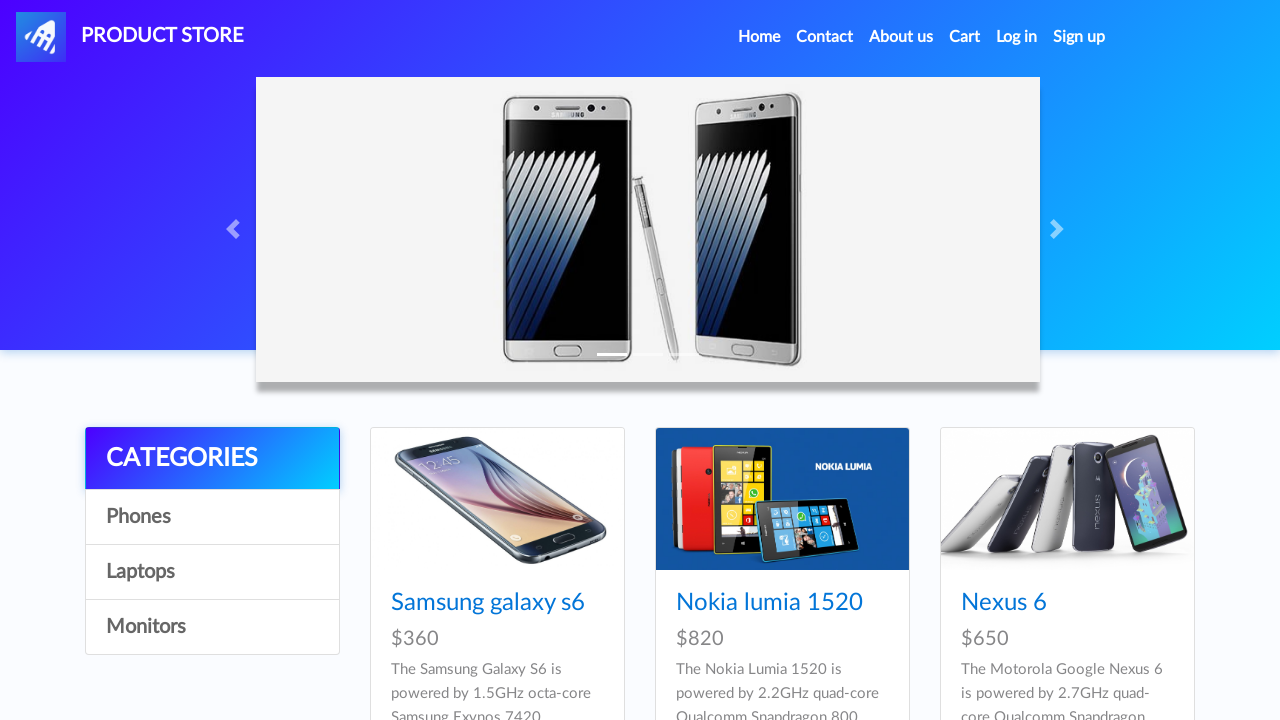

Waited for page DOM content to load
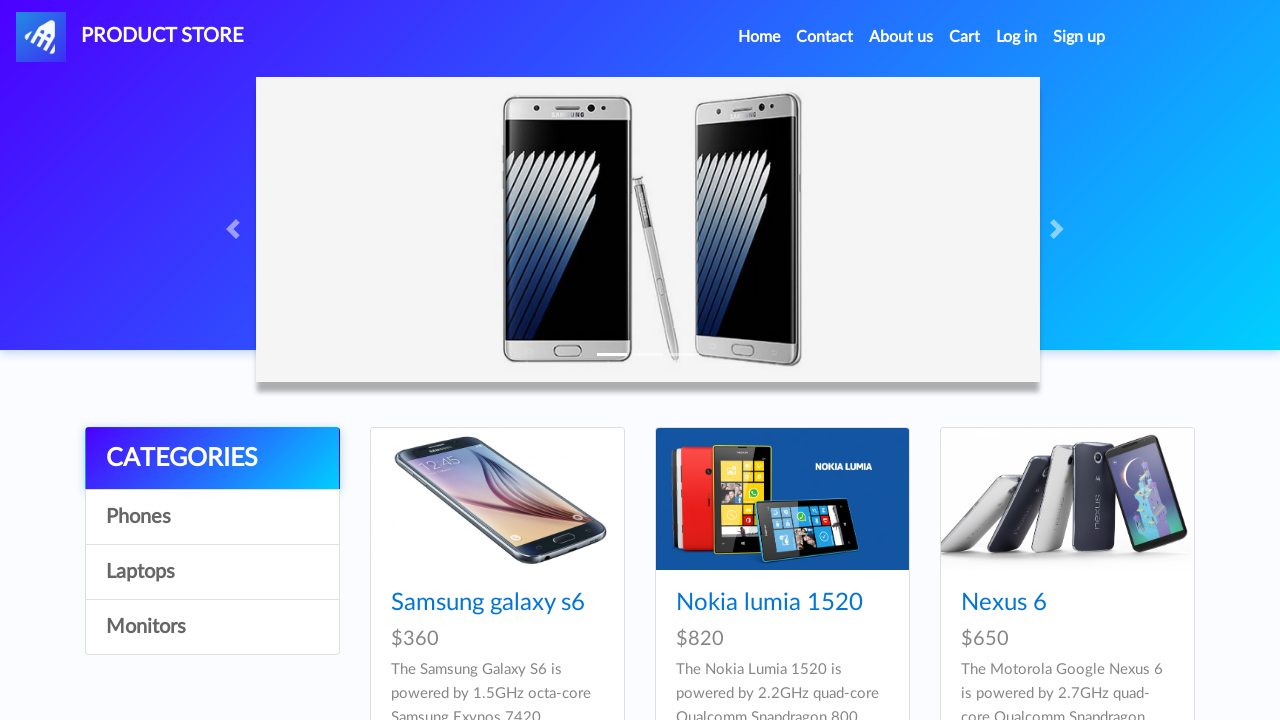

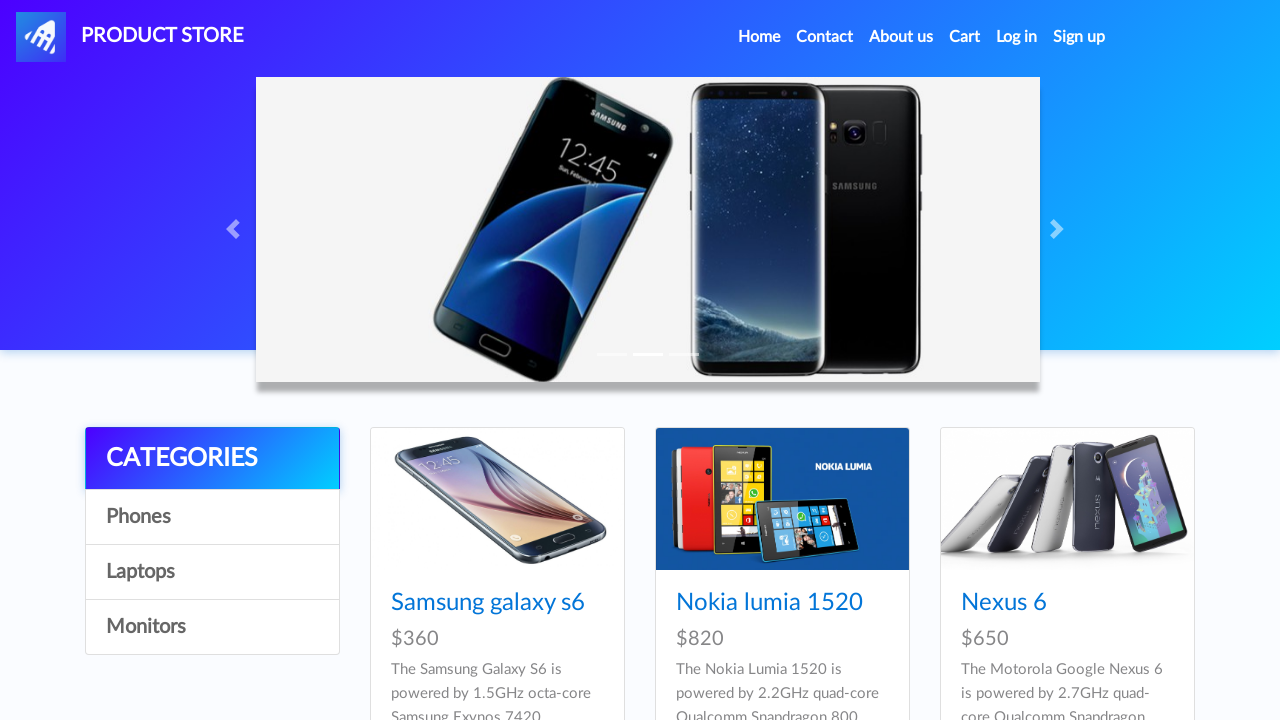